Tests form submission on a practice website by filling out various form fields including text inputs, email, password, checkbox, dropdown selection, and radio button, then submitting the form and verifying success message

Starting URL: https://rahulshettyacademy.com/angularpractice/

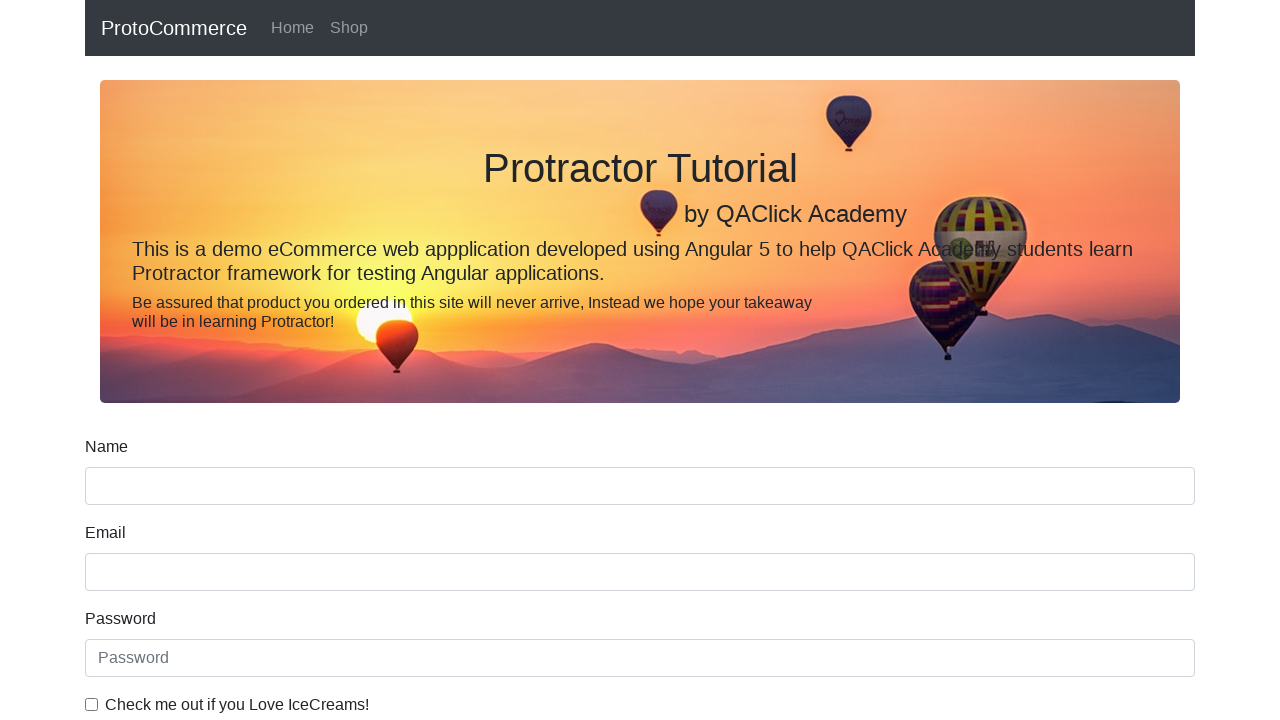

Filled name field with 'testuser456' on input[name='name']
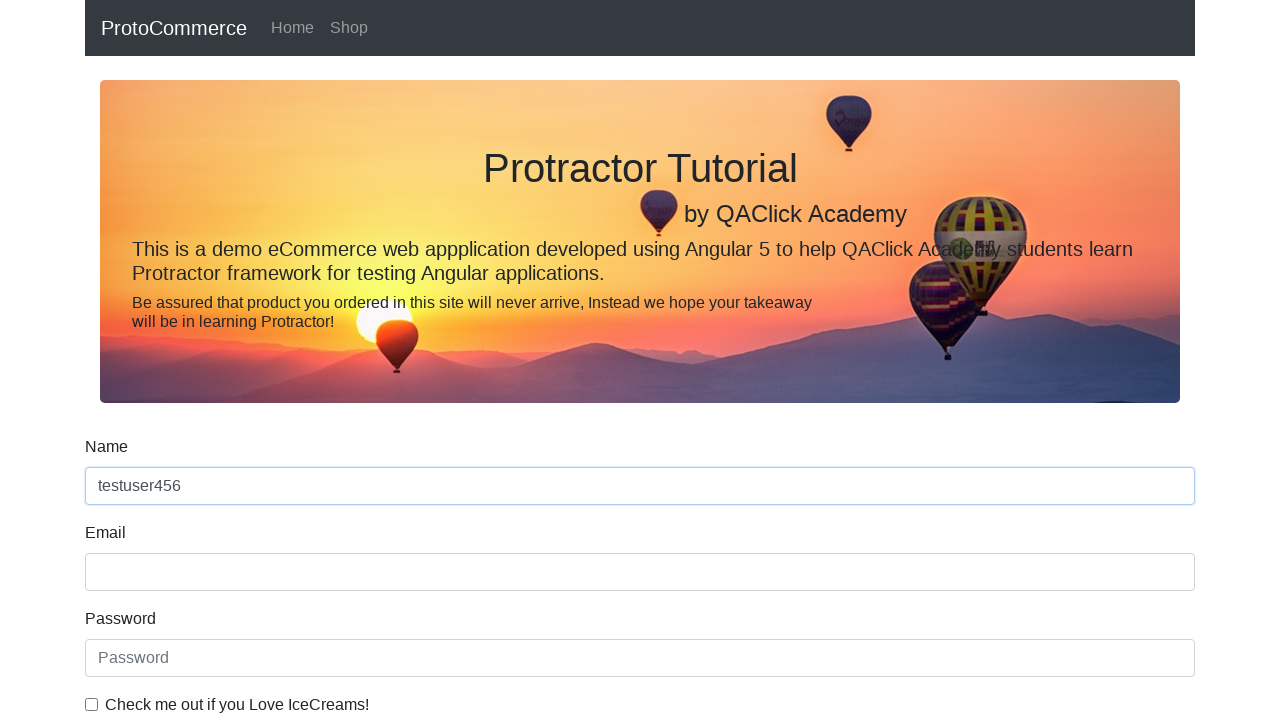

Filled email field with 'testuser456@example.com' on input[name='email']
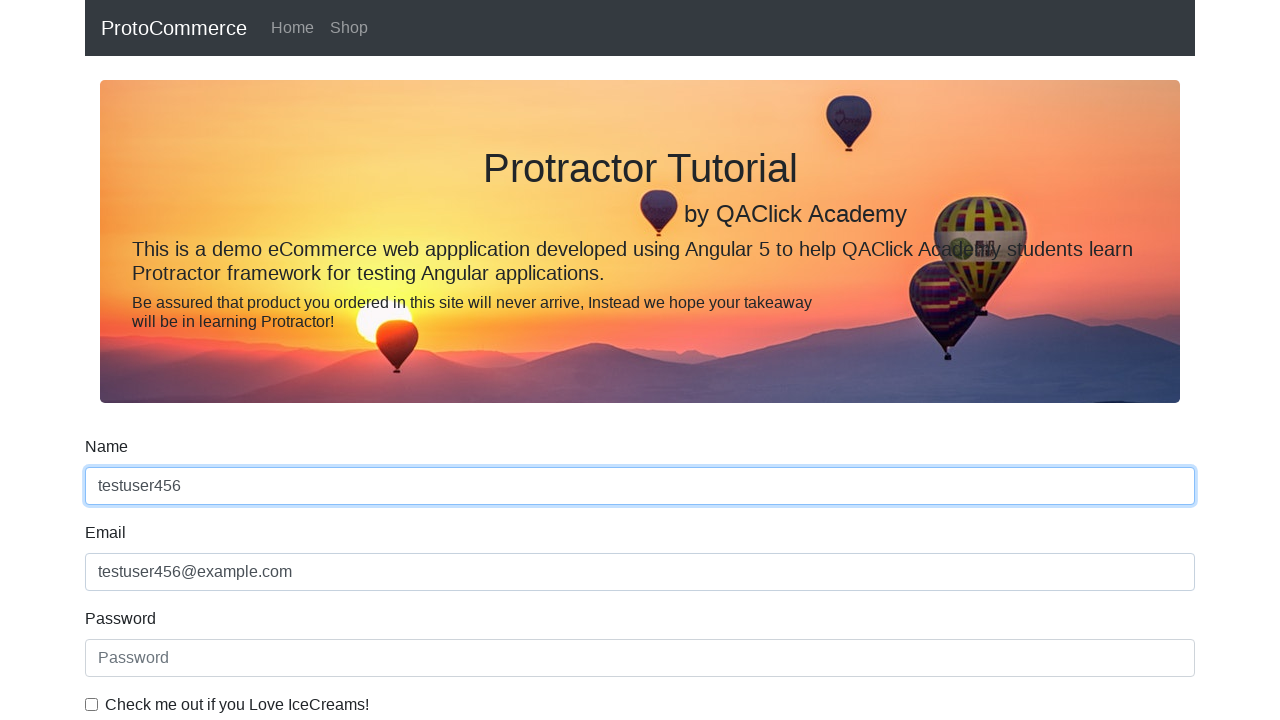

Filled password field with 'SecurePass@789' on #exampleInputPassword1
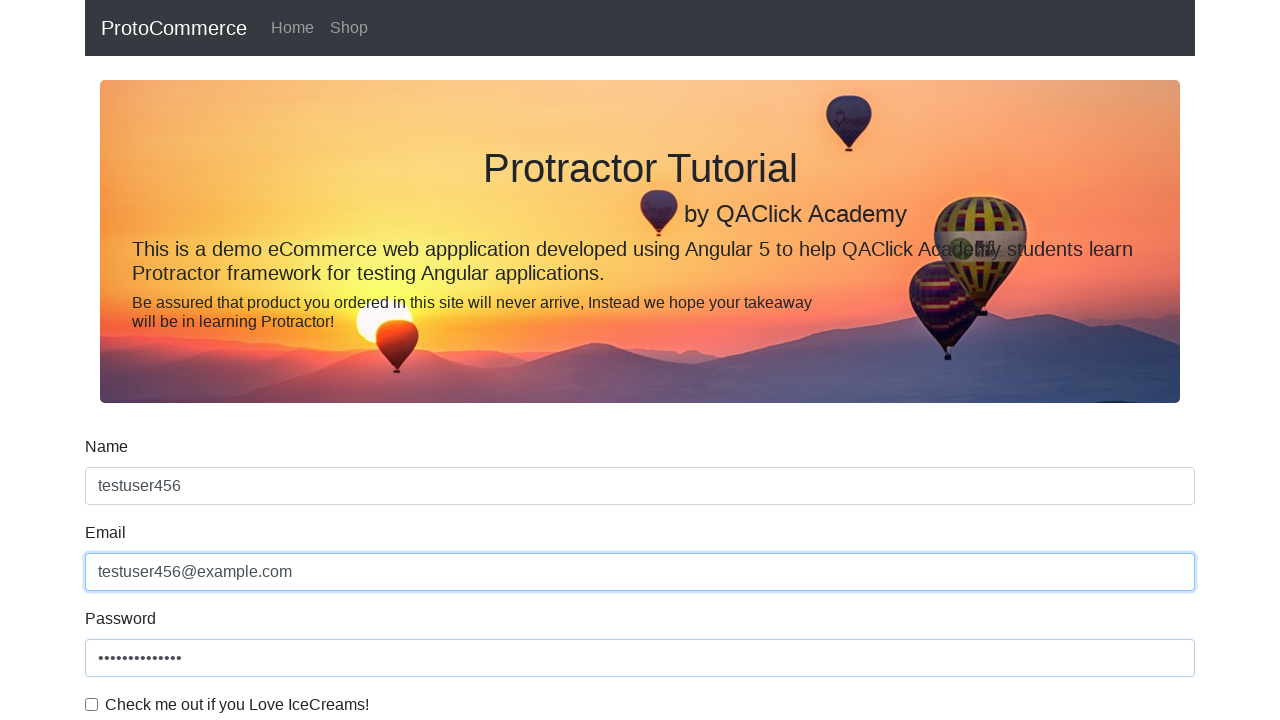

Clicked checkbox to agree to terms at (92, 704) on #exampleCheck1
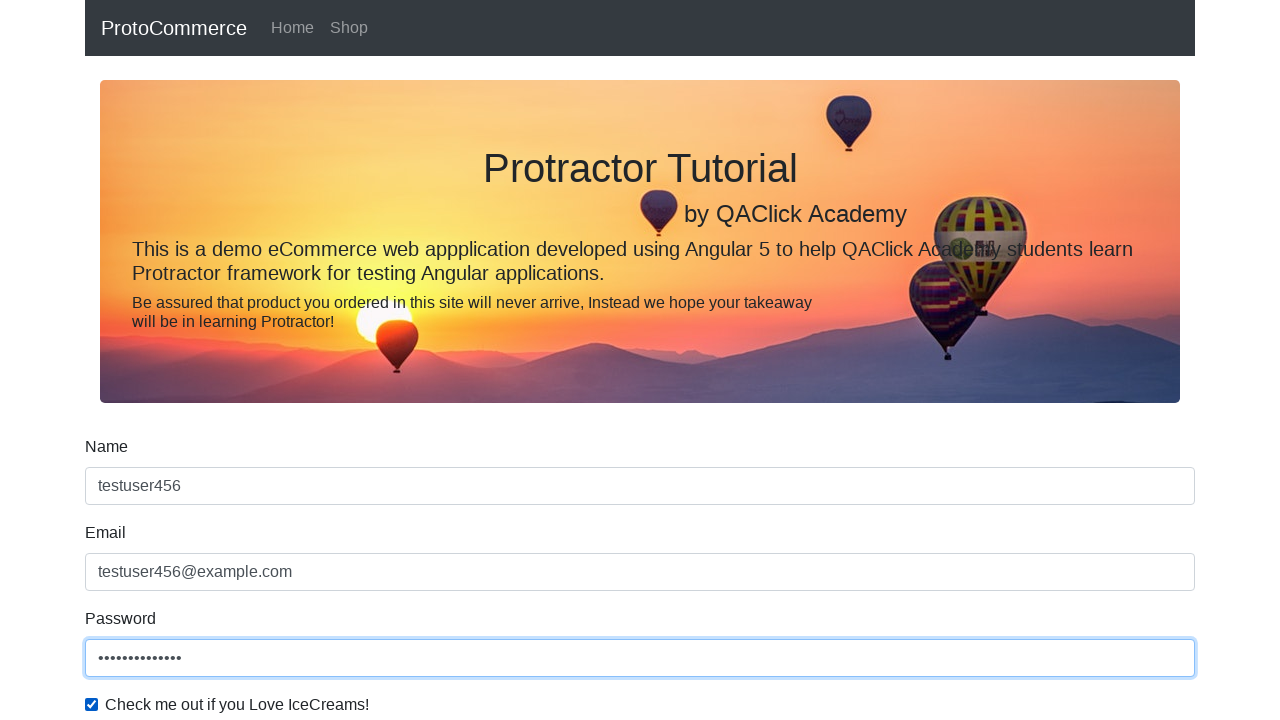

Selected 'Female' from gender dropdown on #exampleFormControlSelect1
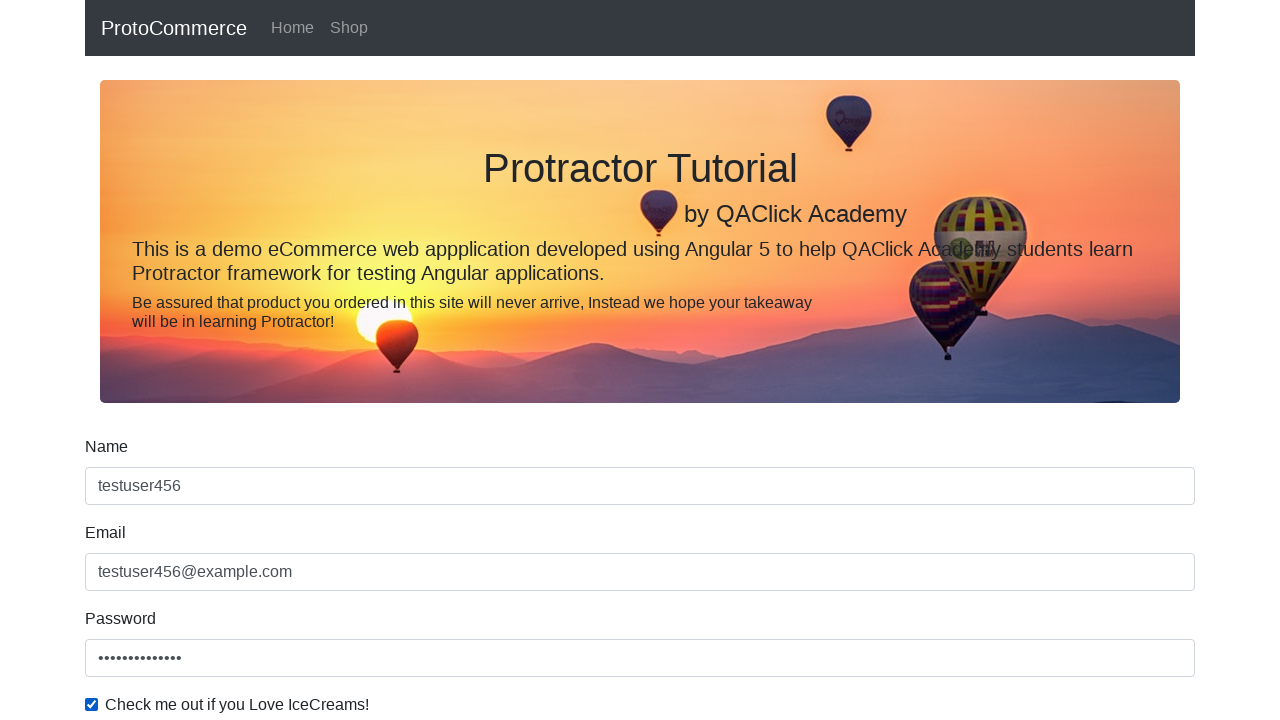

Clicked radio button for second option at (326, 360) on #inlineRadio2
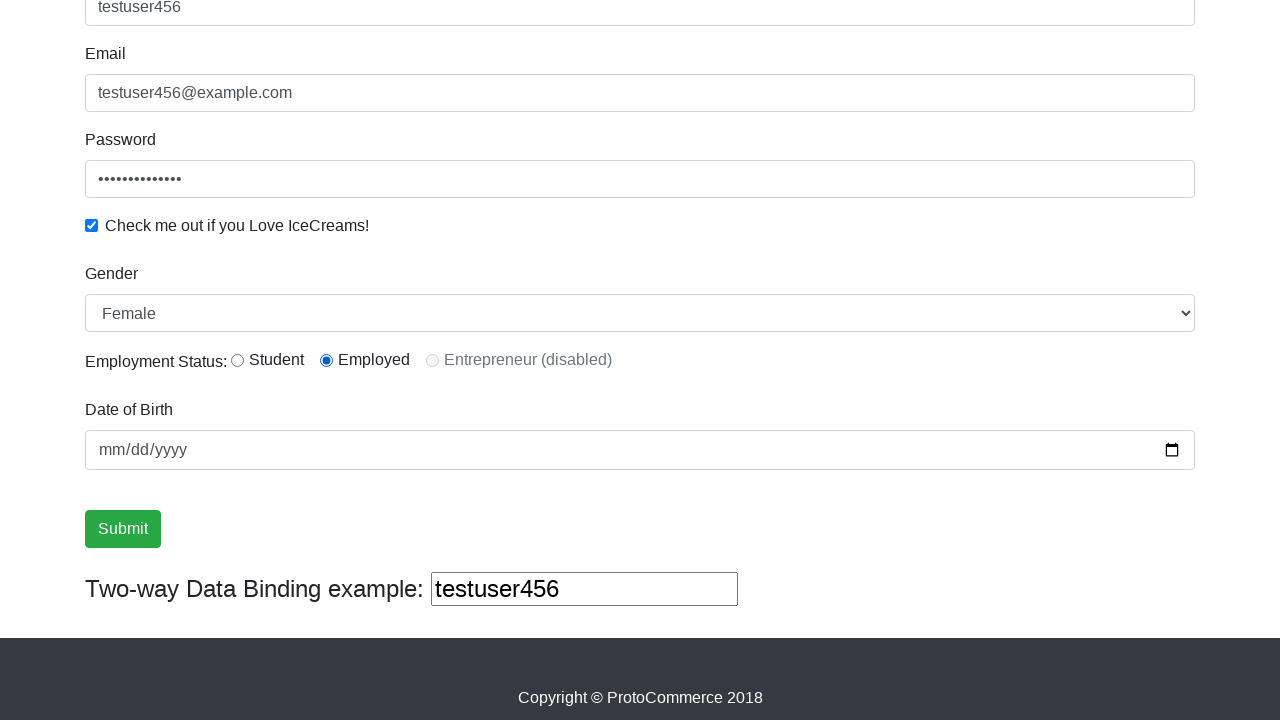

Clicked submit button to submit form at (123, 529) on xpath=//input[@type='submit']
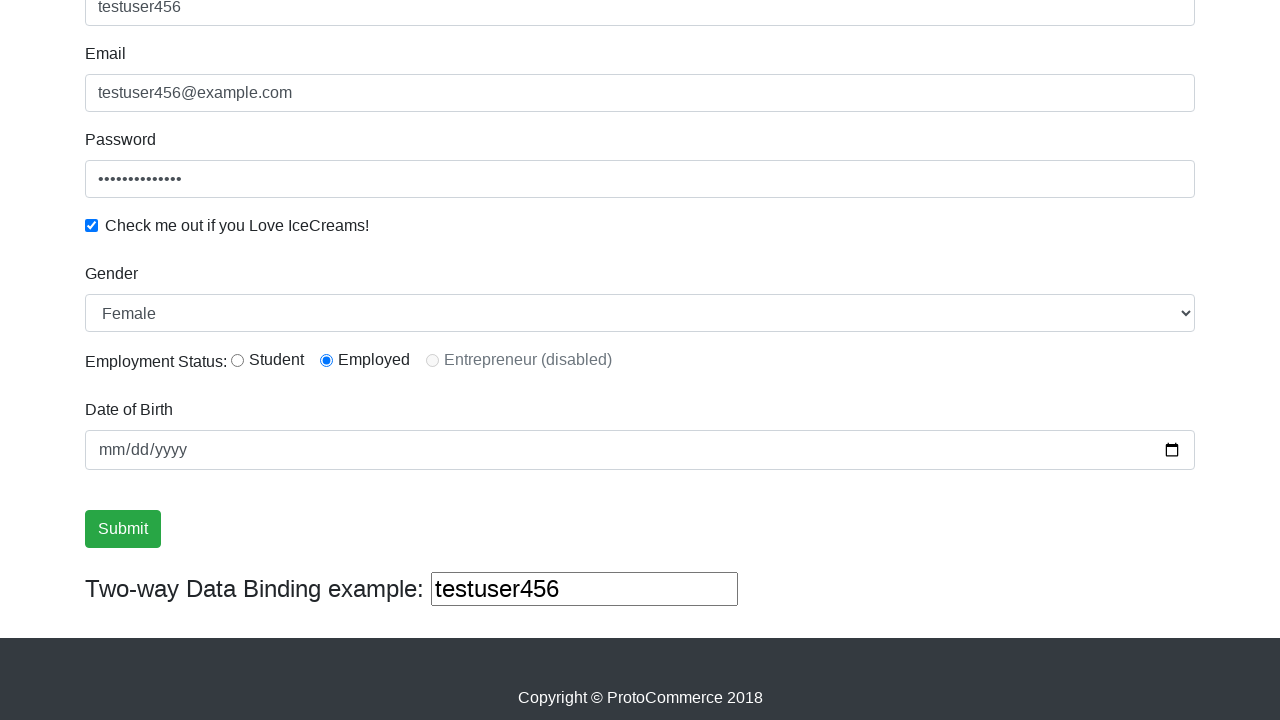

Success message element appeared
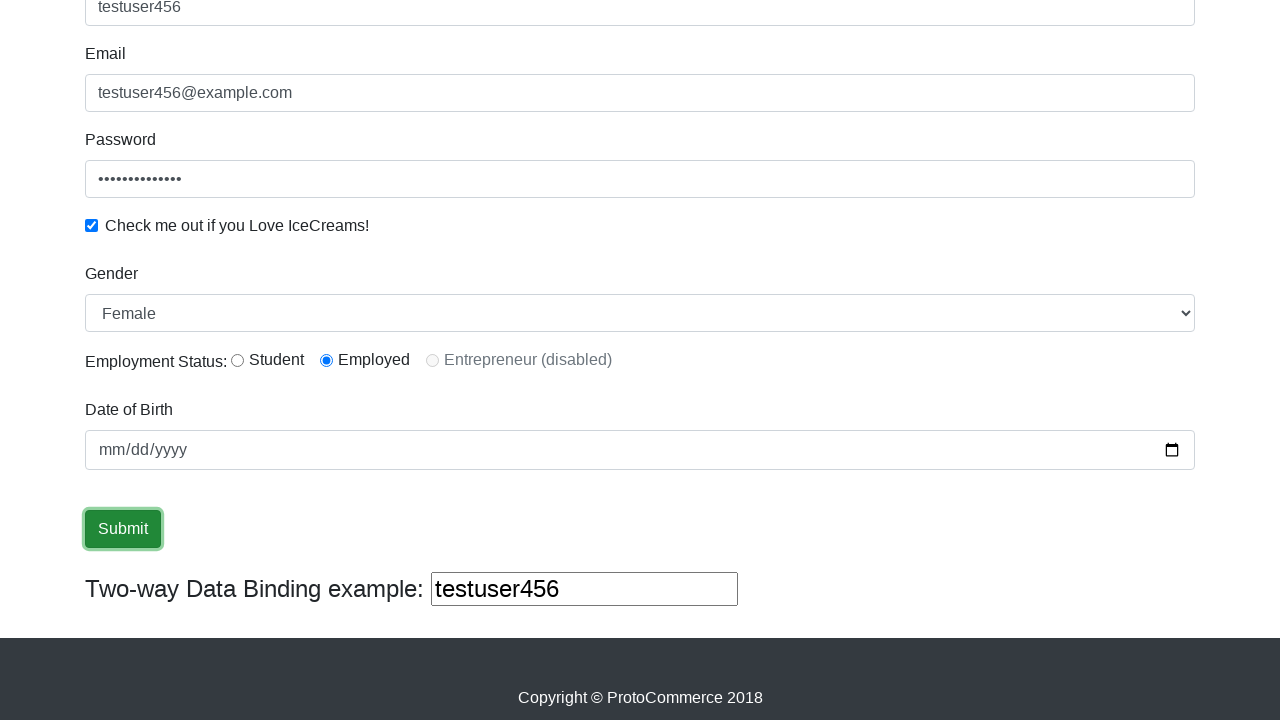

Retrieved success message text
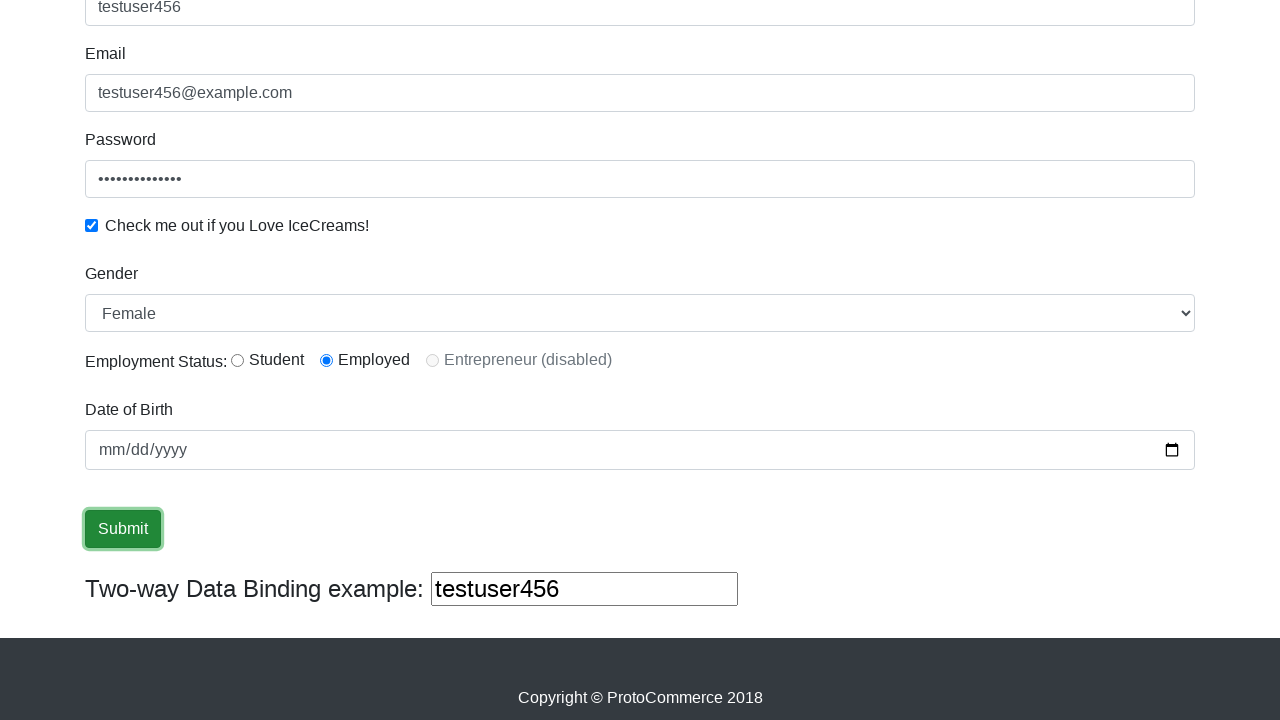

Verified success message contains expected text
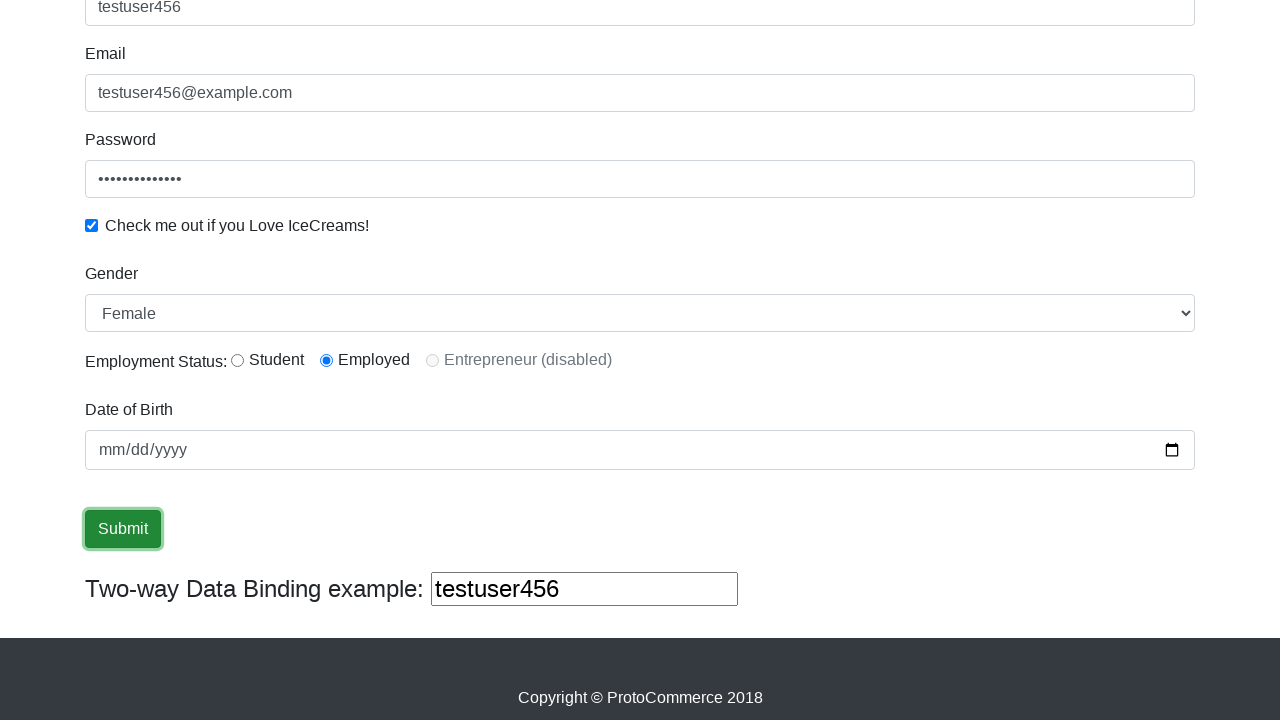

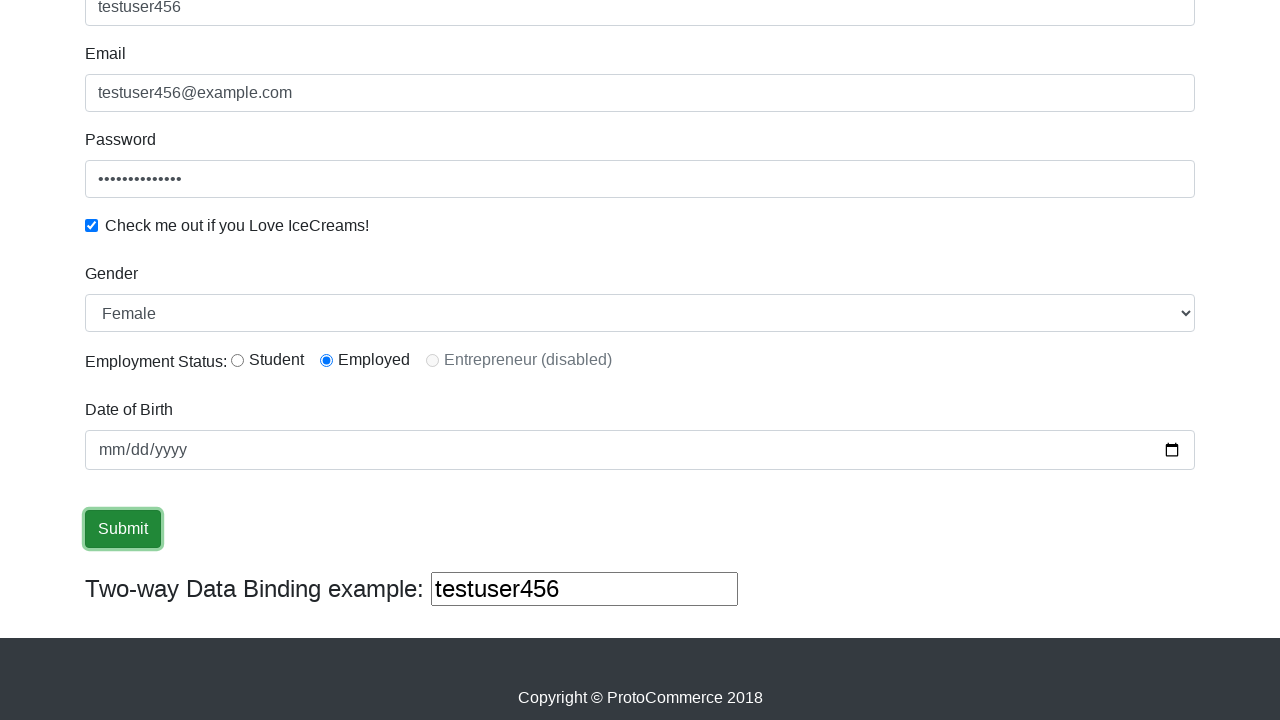